Tests multiple window handling by clicking a link that opens a new window, switching to the child window to verify its content, then switching back to the parent window

Starting URL: https://the-internet.herokuapp.com/

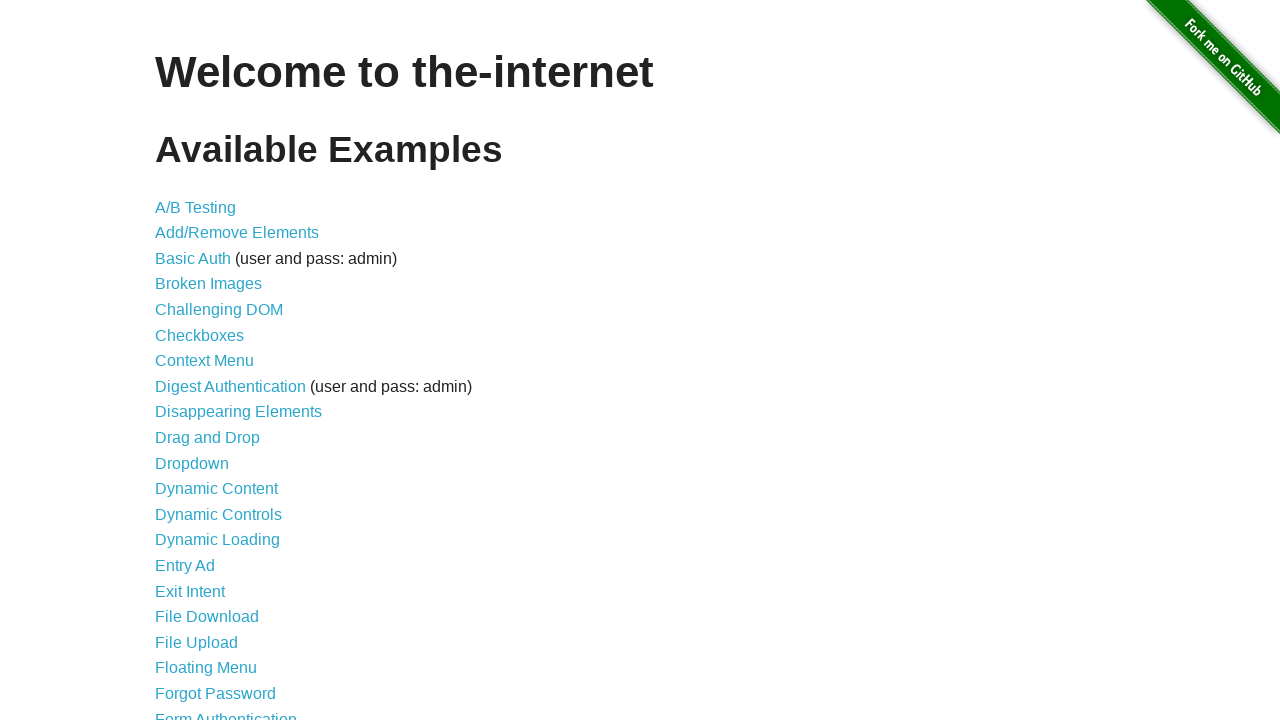

Clicked on 'Multiple Windows' link at (218, 369) on text=Multiple Windows
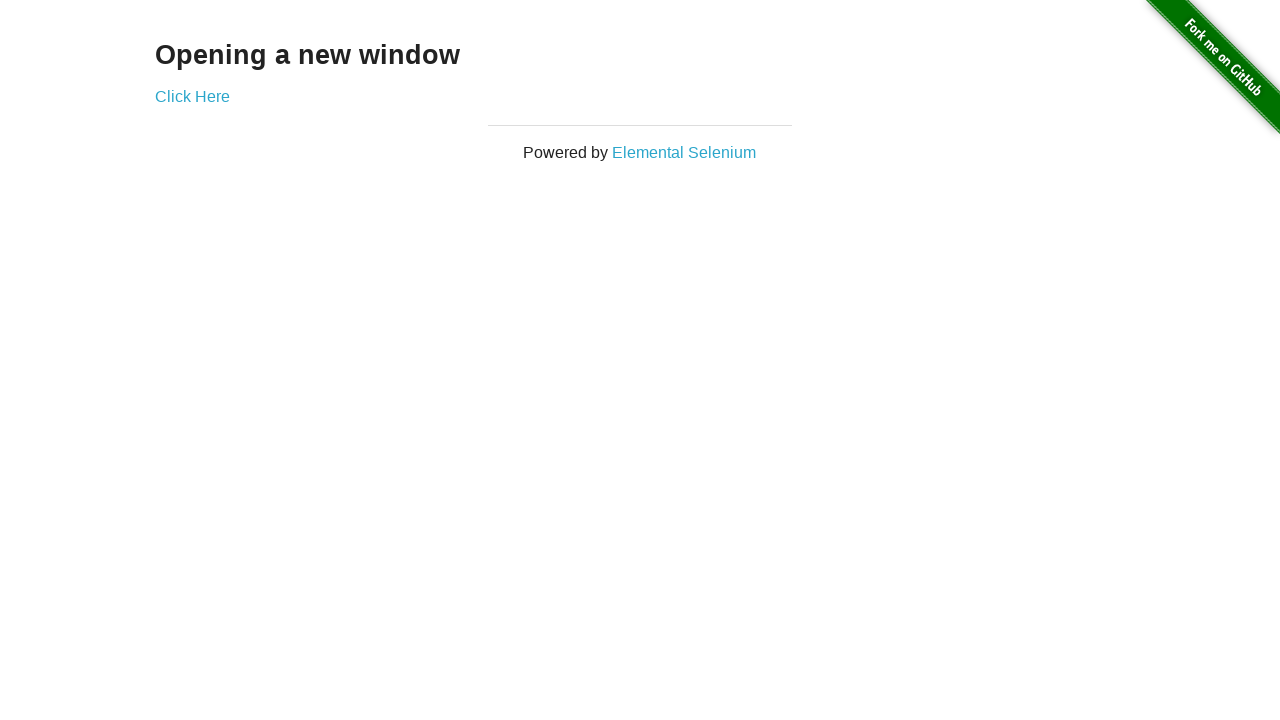

Clicked link to open new window at (192, 96) on a[href='/windows/new']
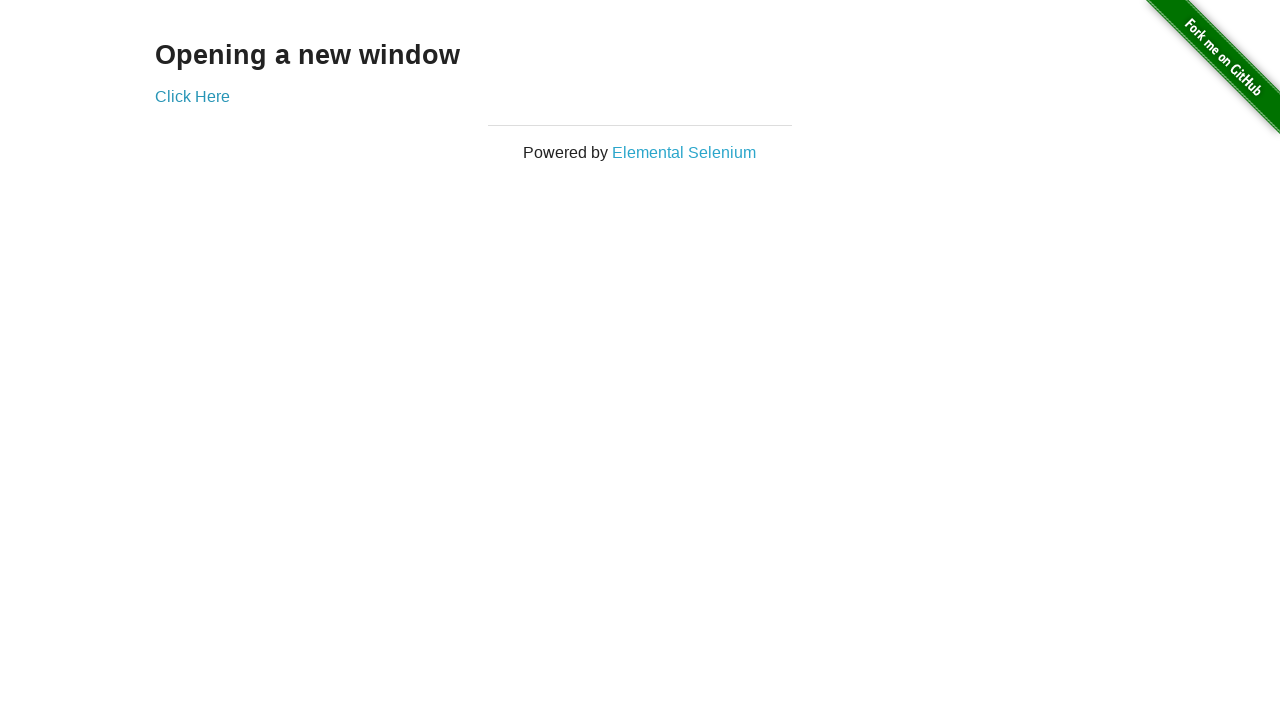

Captured new child window page object
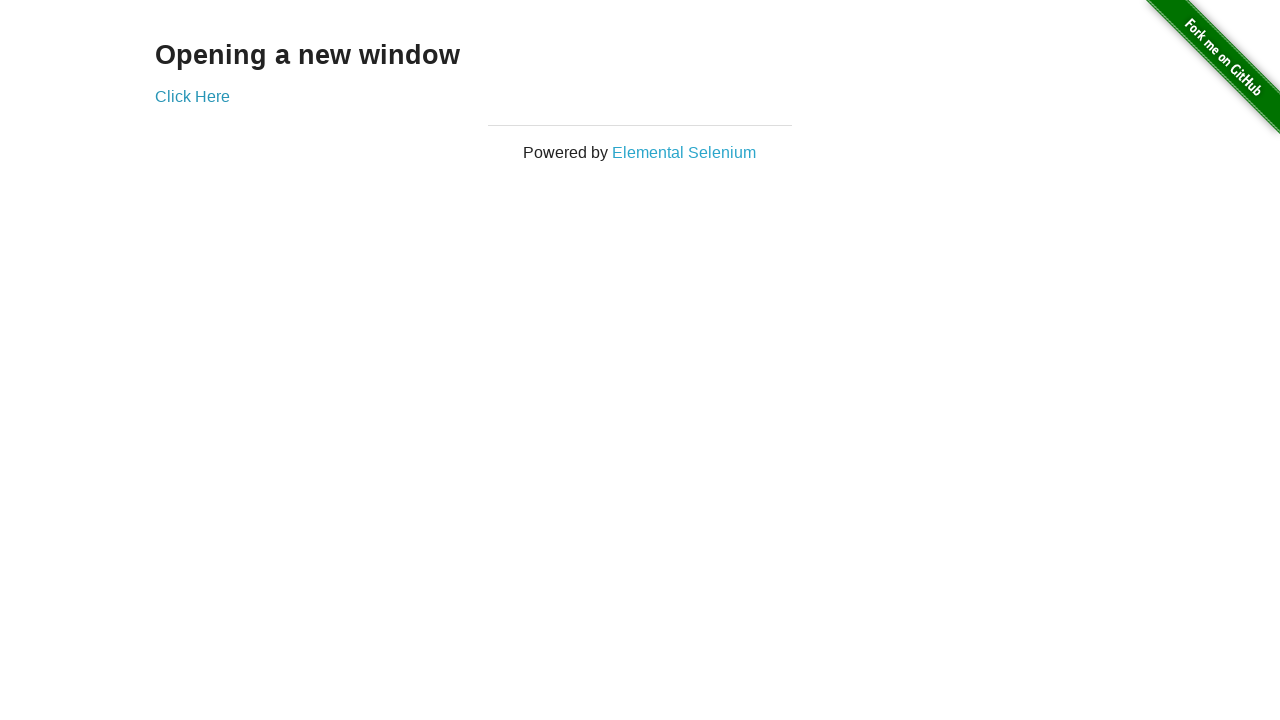

Child window loaded and h3 element found
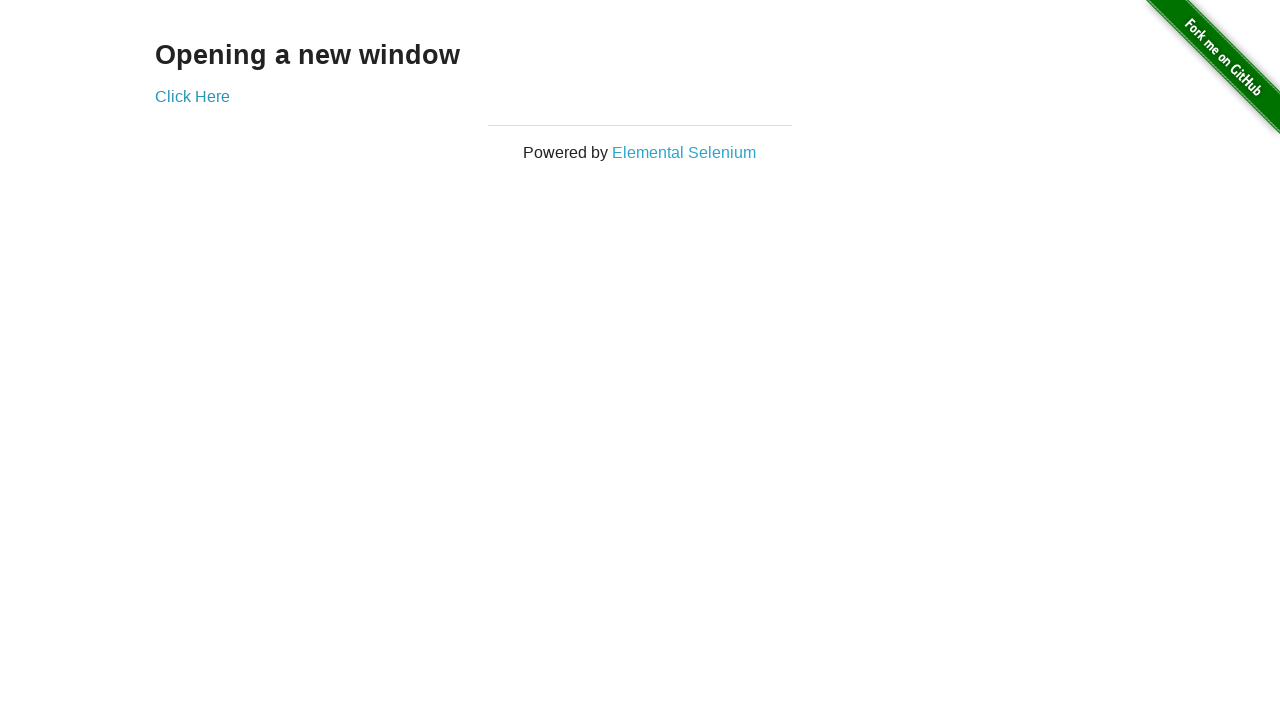

Parent window verified with 'Opening a new window' heading
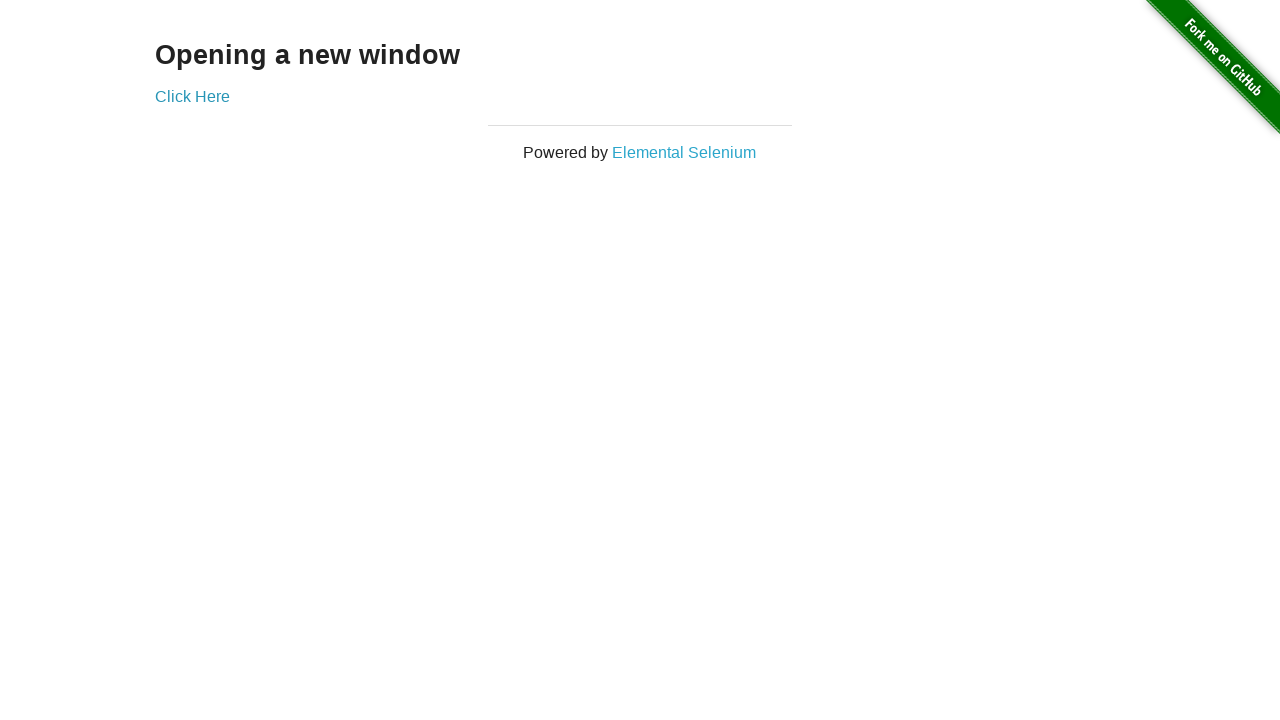

Closed child window
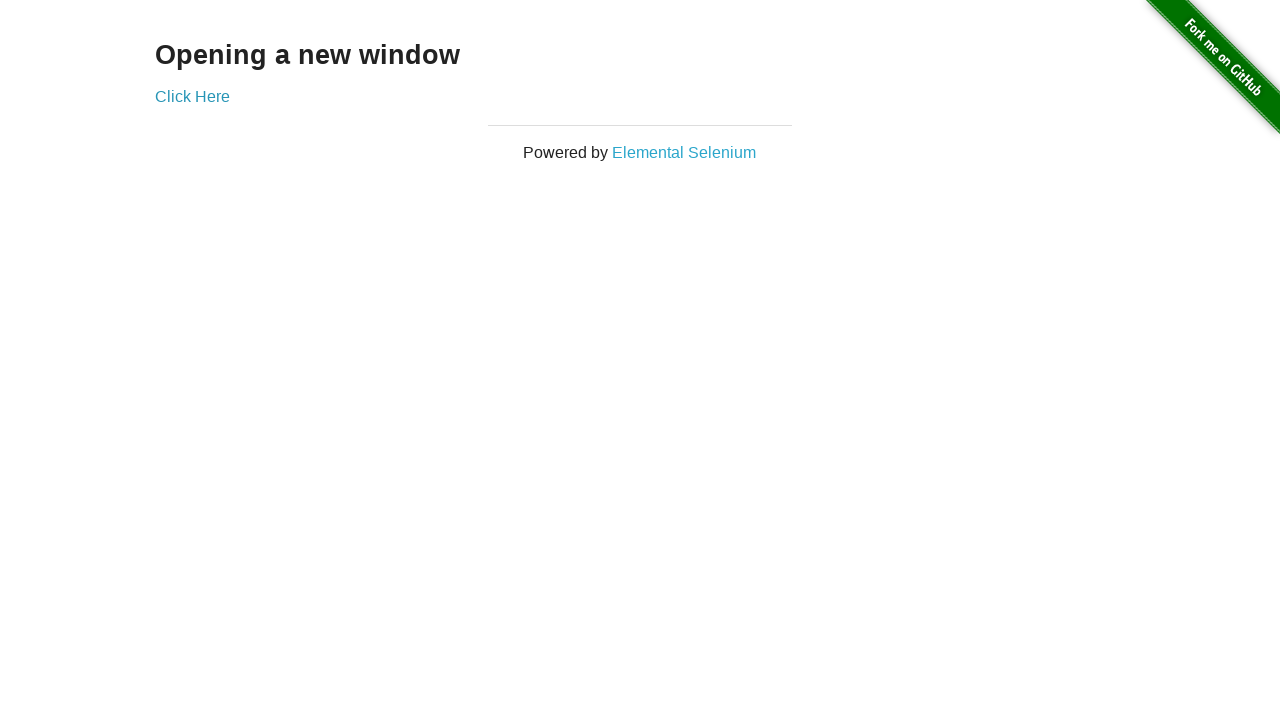

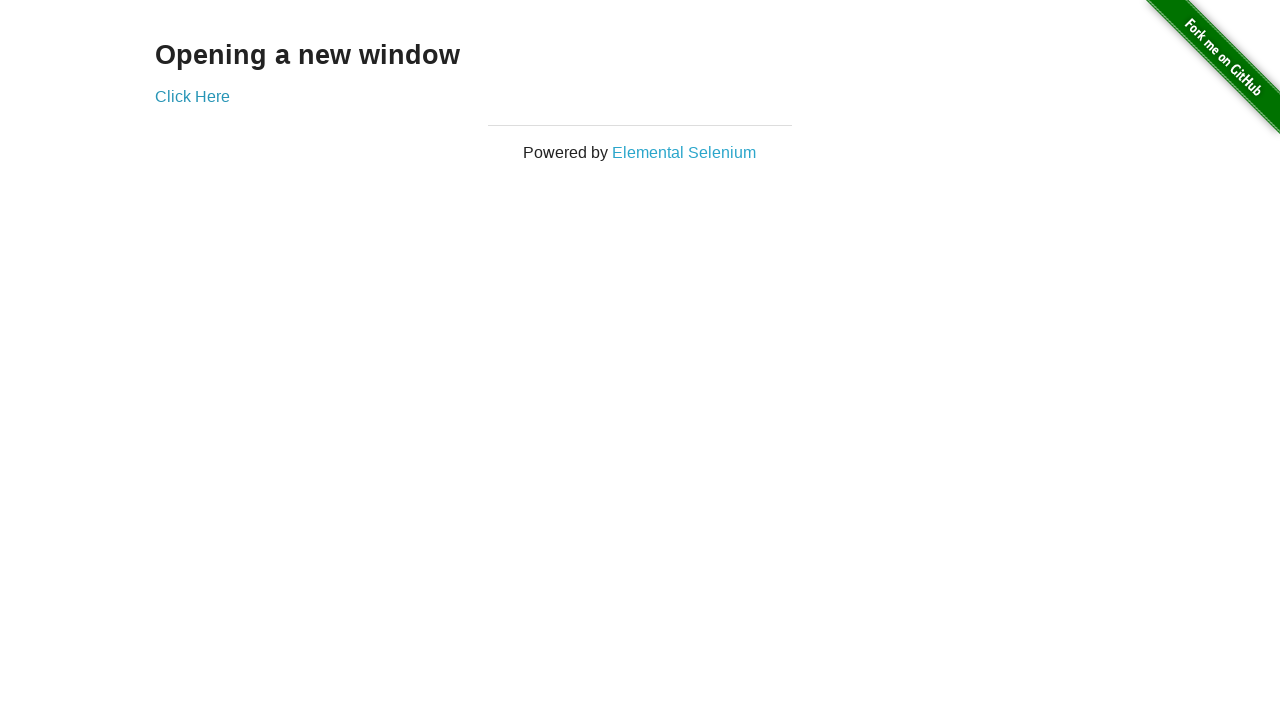